Tests checkbox functionality on a practice automation page by clicking and verifying checkbox selections for options 2 and 3

Starting URL: https://rahulshettyacademy.com/AutomationPractice/

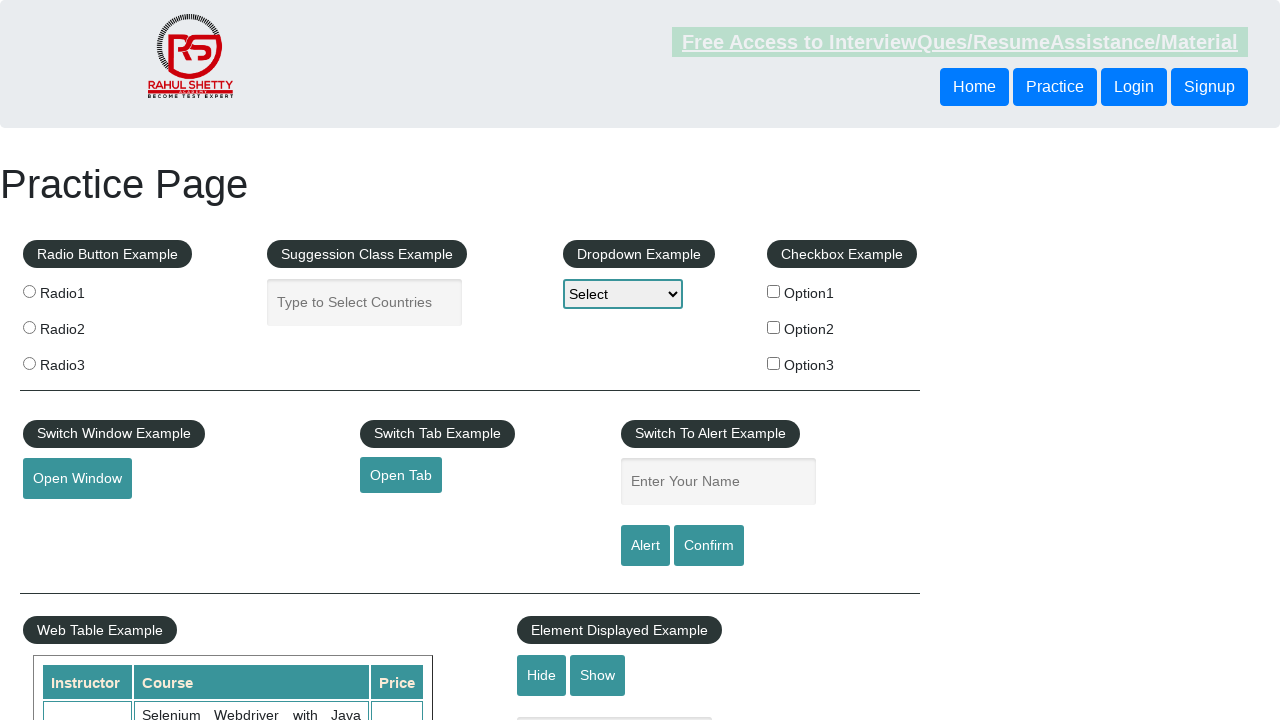

Clicked checkbox option 2 at (774, 327) on #checkBoxOption2
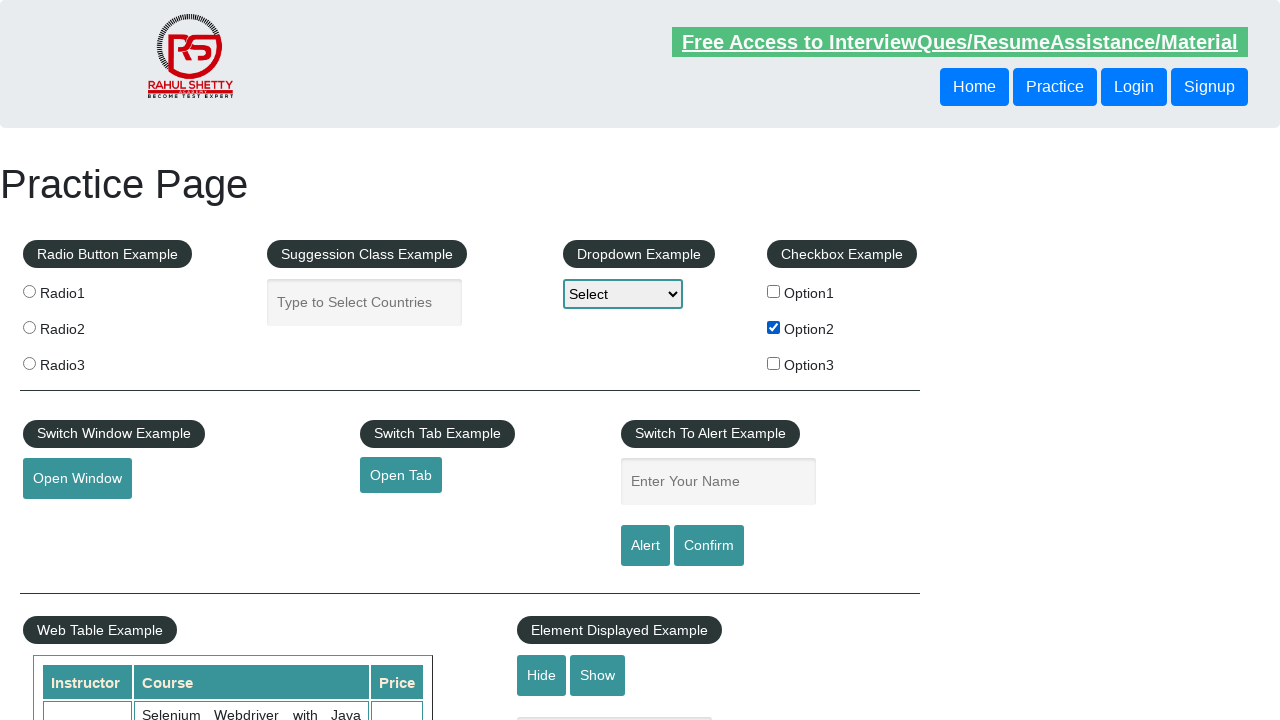

Verified checkbox option 2 is selected
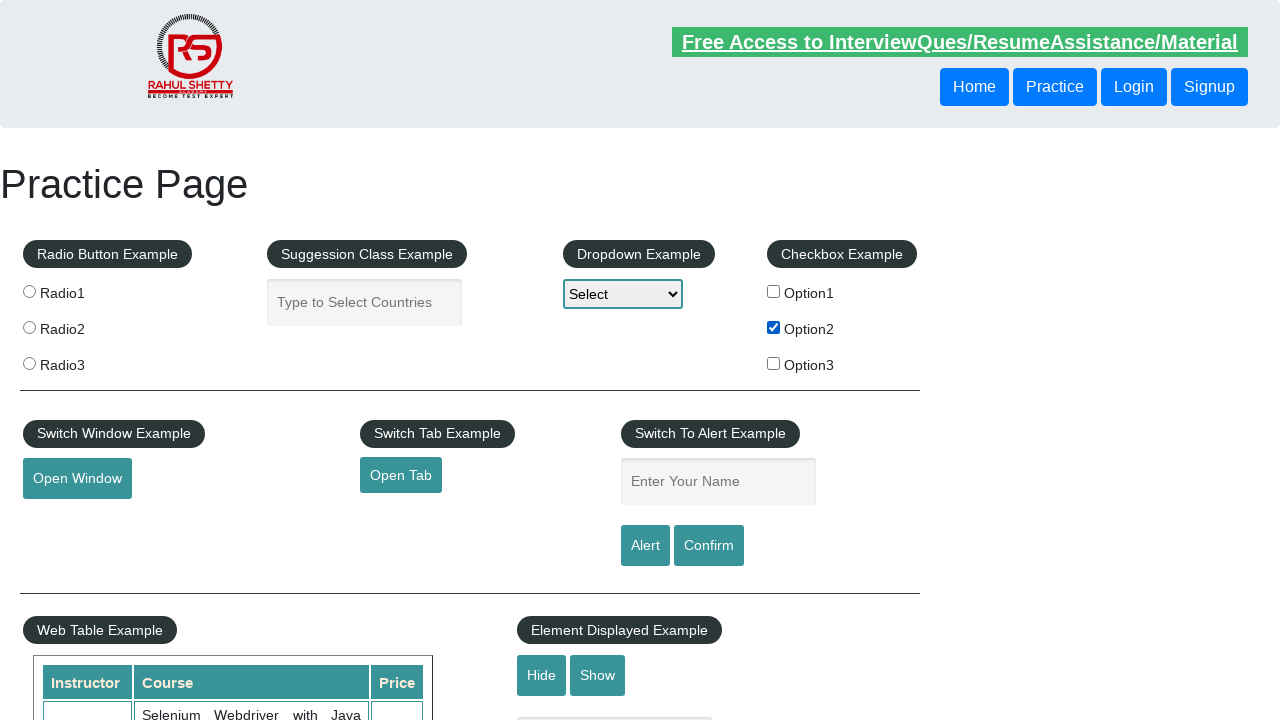

Clicked checkbox option 3 at (774, 363) on #checkBoxOption3
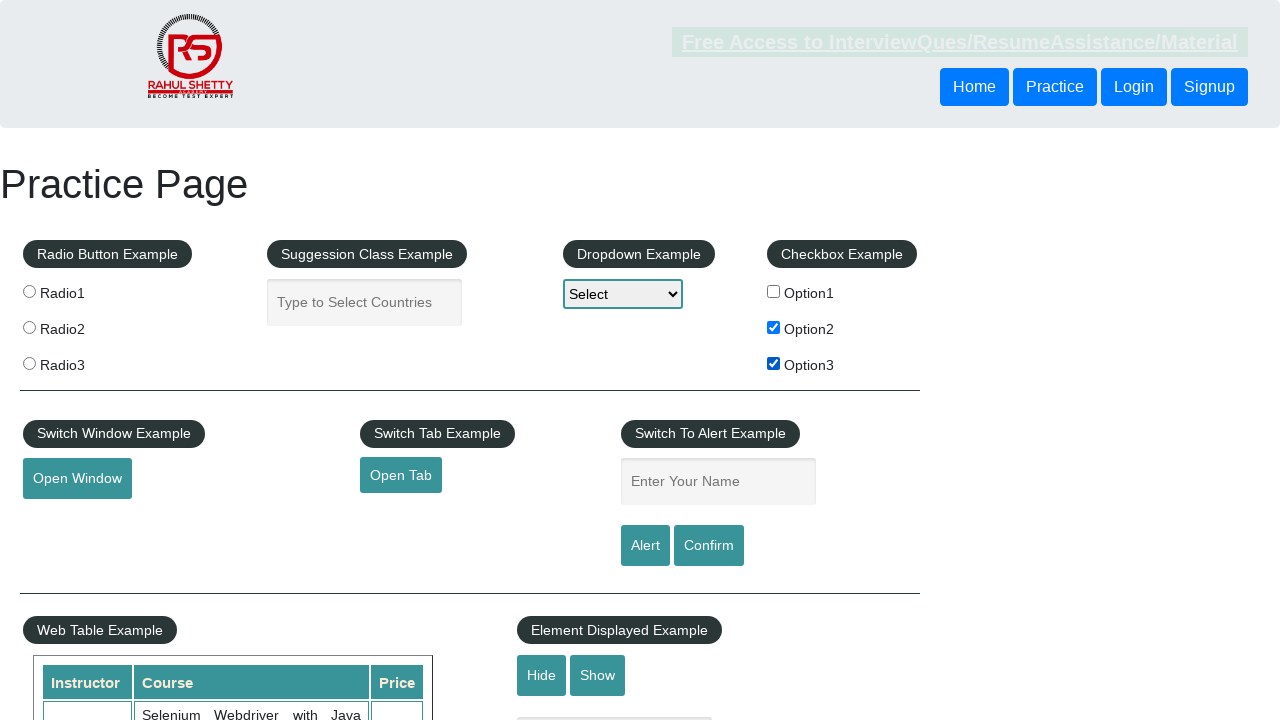

Verified checkbox option 3 is selected
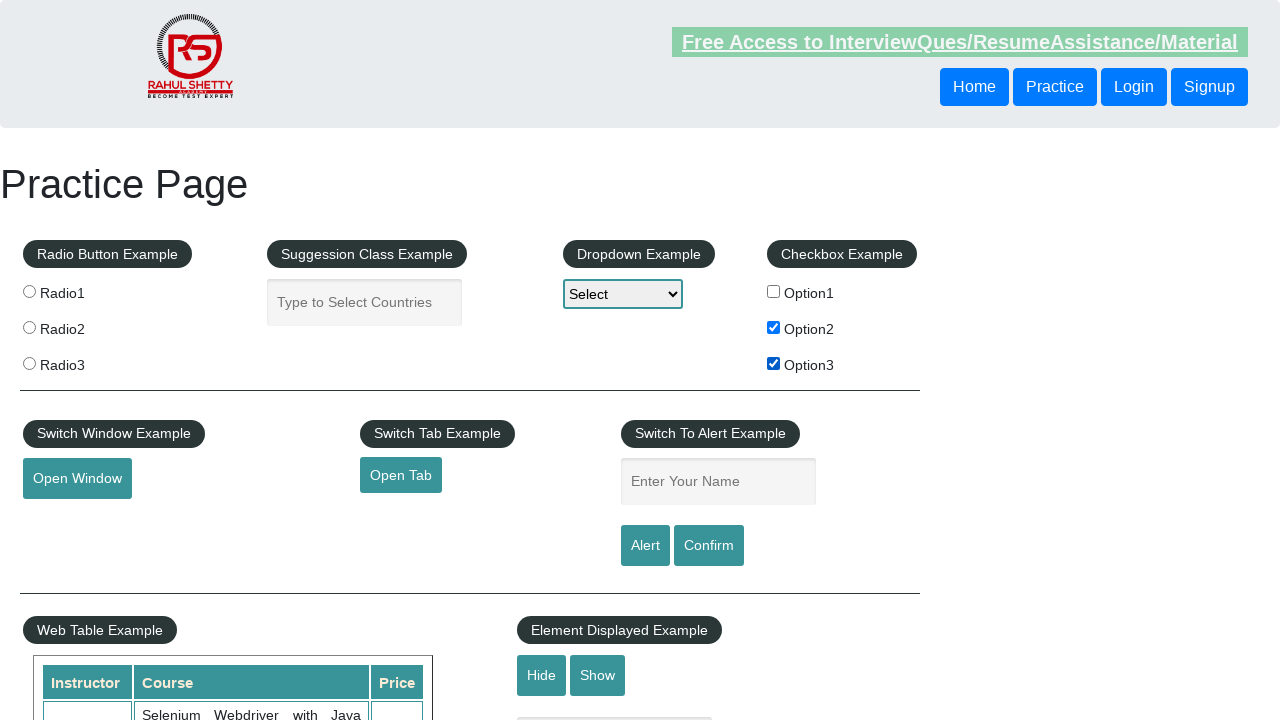

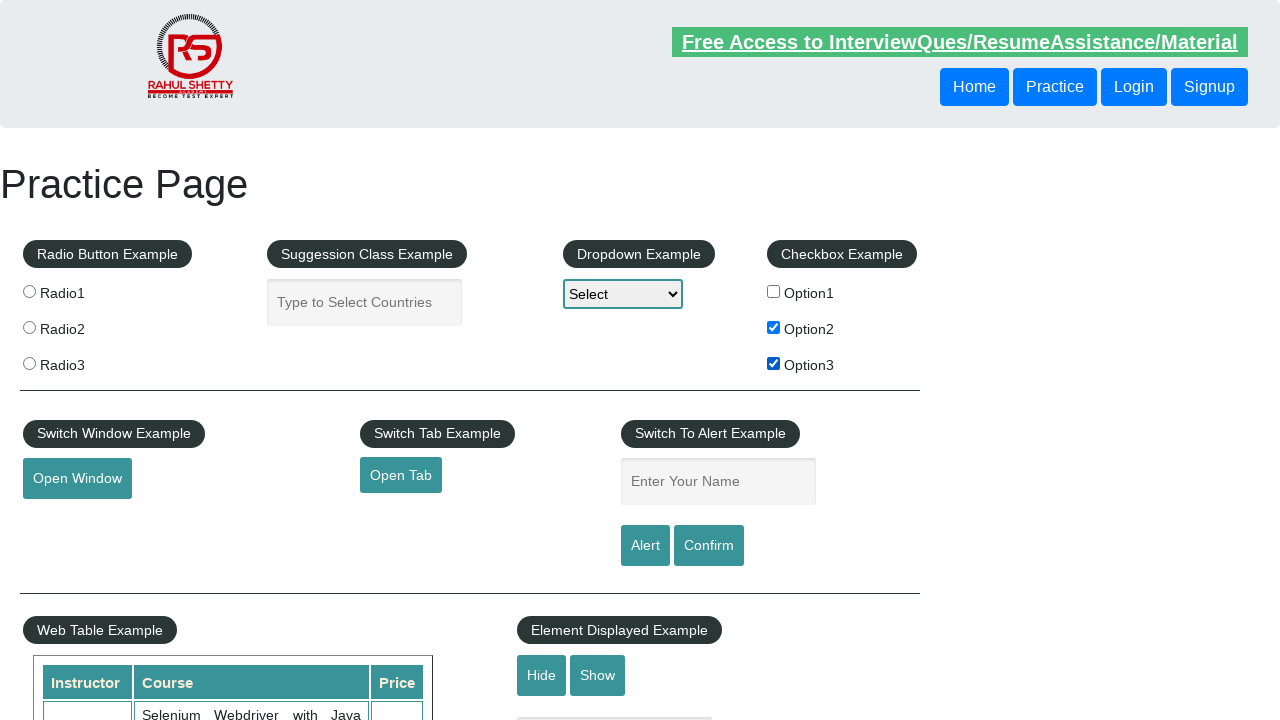